Tests notification message by clicking a link that triggers a notification

Starting URL: https://the-internet.herokuapp.com/notification_message_rendered

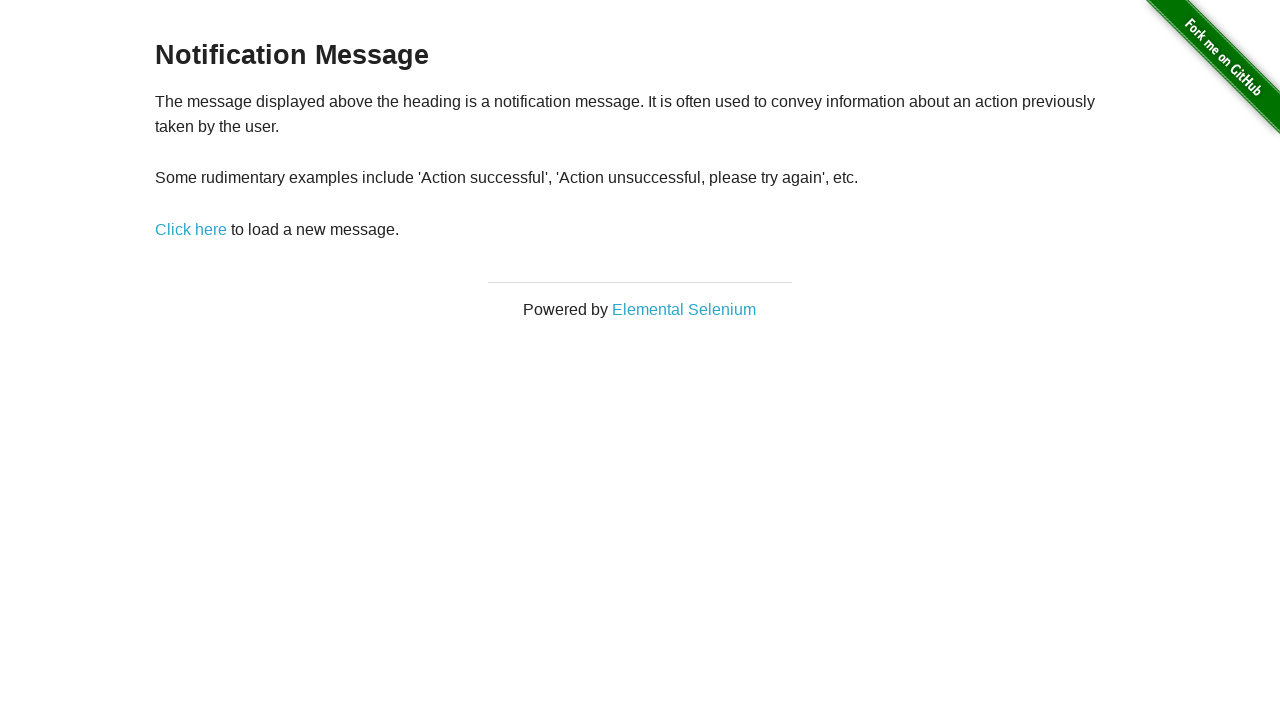

Clicked link to trigger notification message at (191, 229) on xpath=//*[@id="content"]/div/p/a
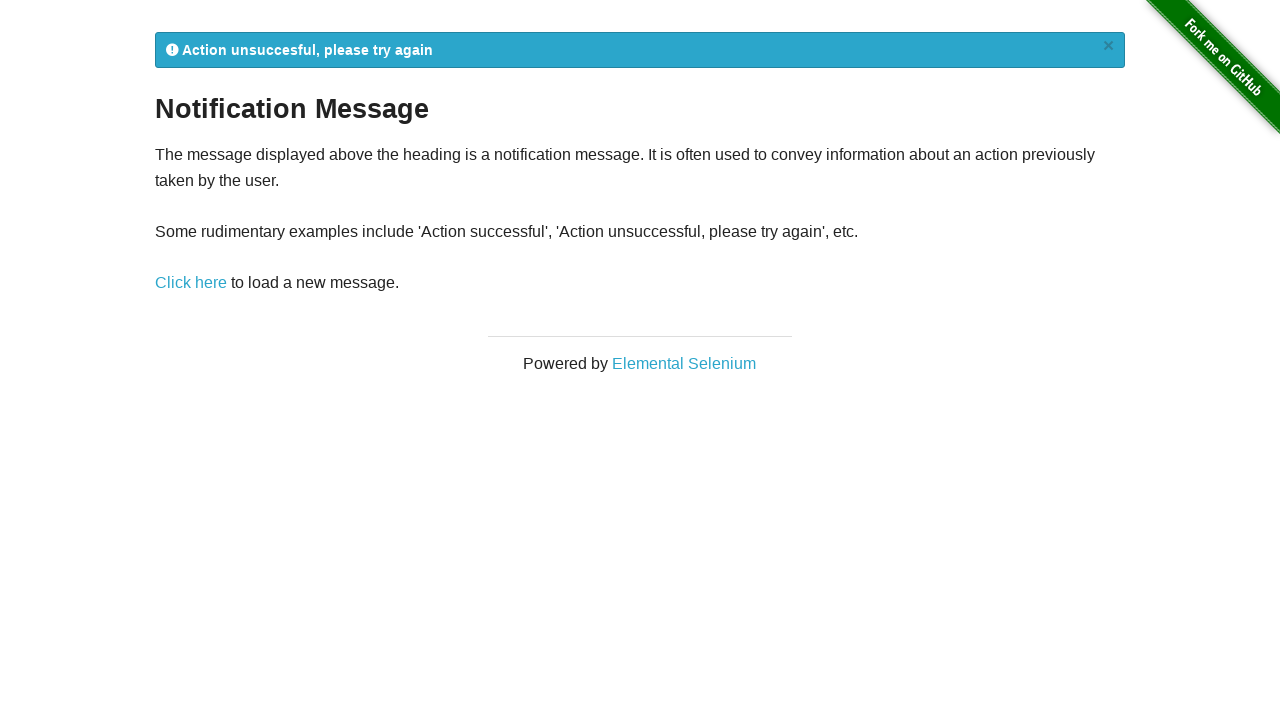

Notification message rendered and visible
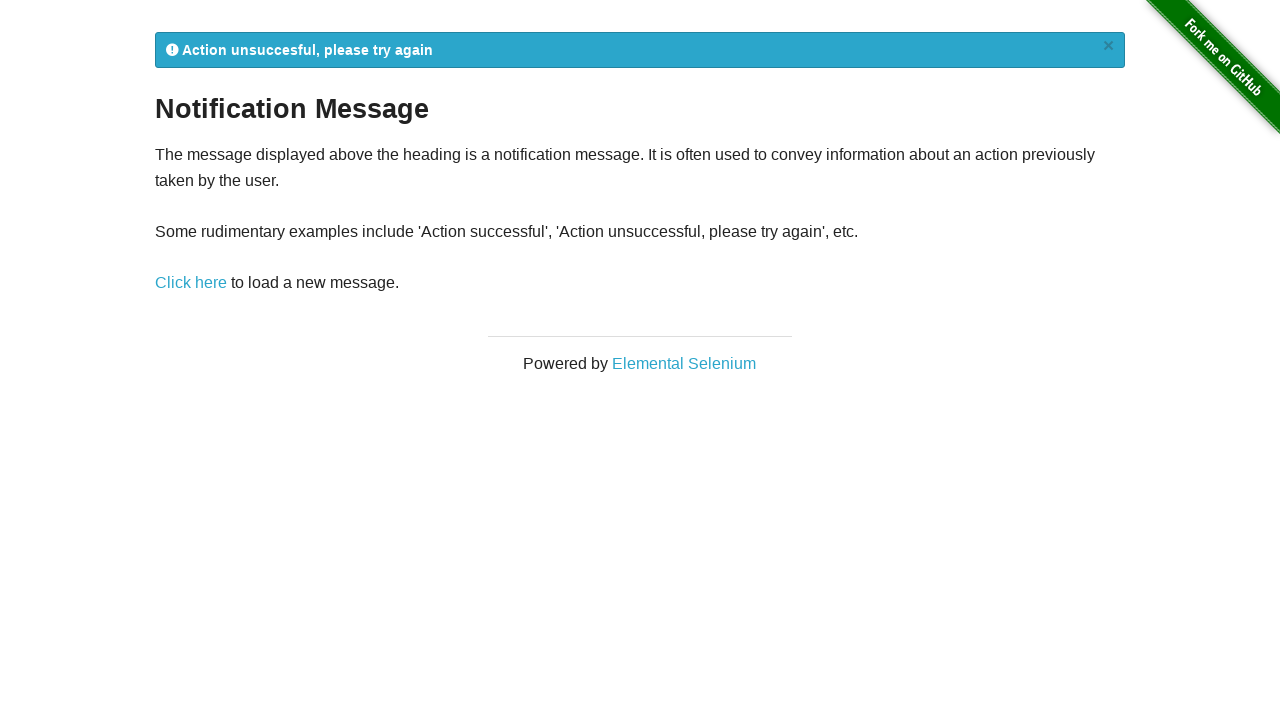

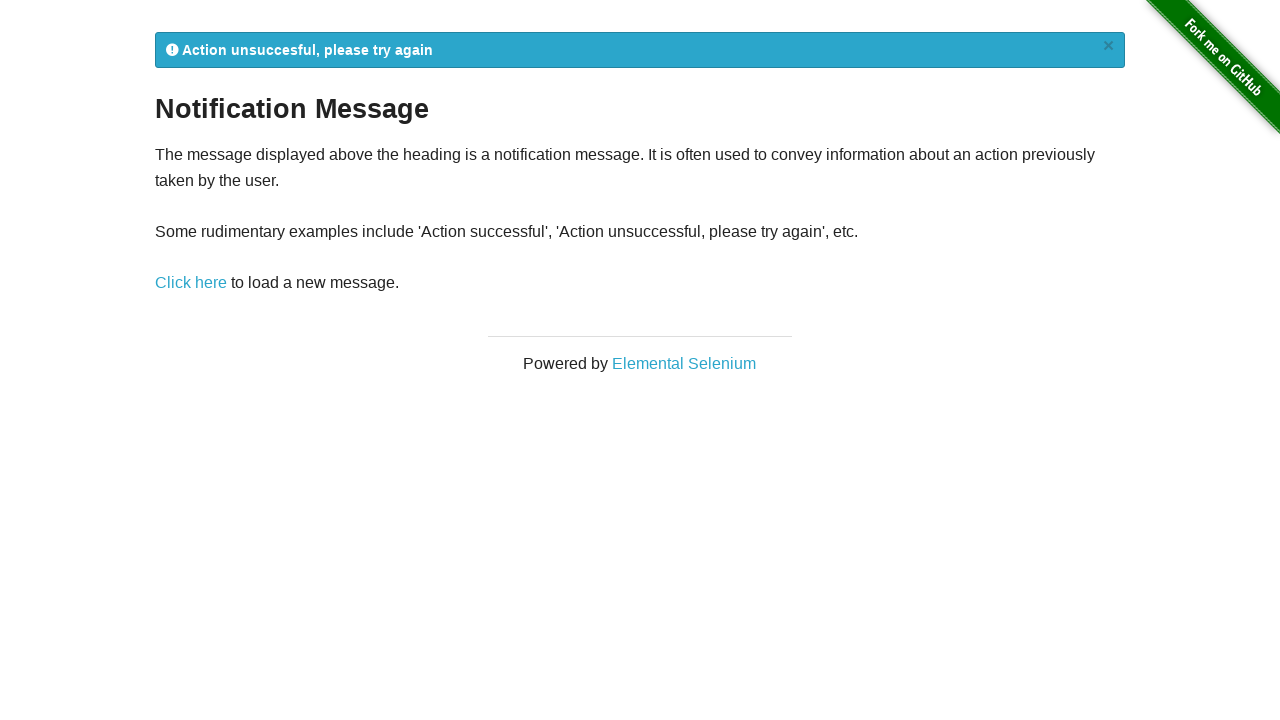